Tests prevent propagation functionality on the non-greedy outer drop box by dragging an element and verifying the drop behavior

Starting URL: https://demoqa.com/droppable

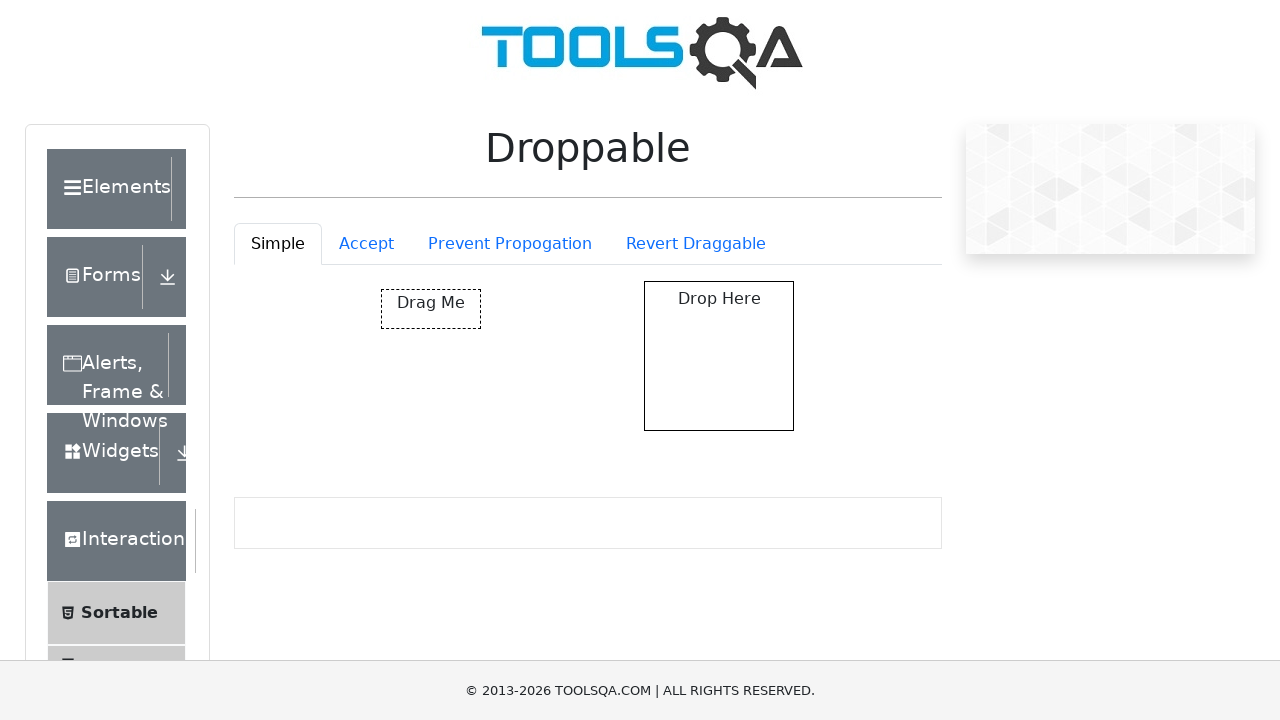

Clicked on the Prevent Propagation tab at (510, 244) on #droppableExample-tab-preventPropogation
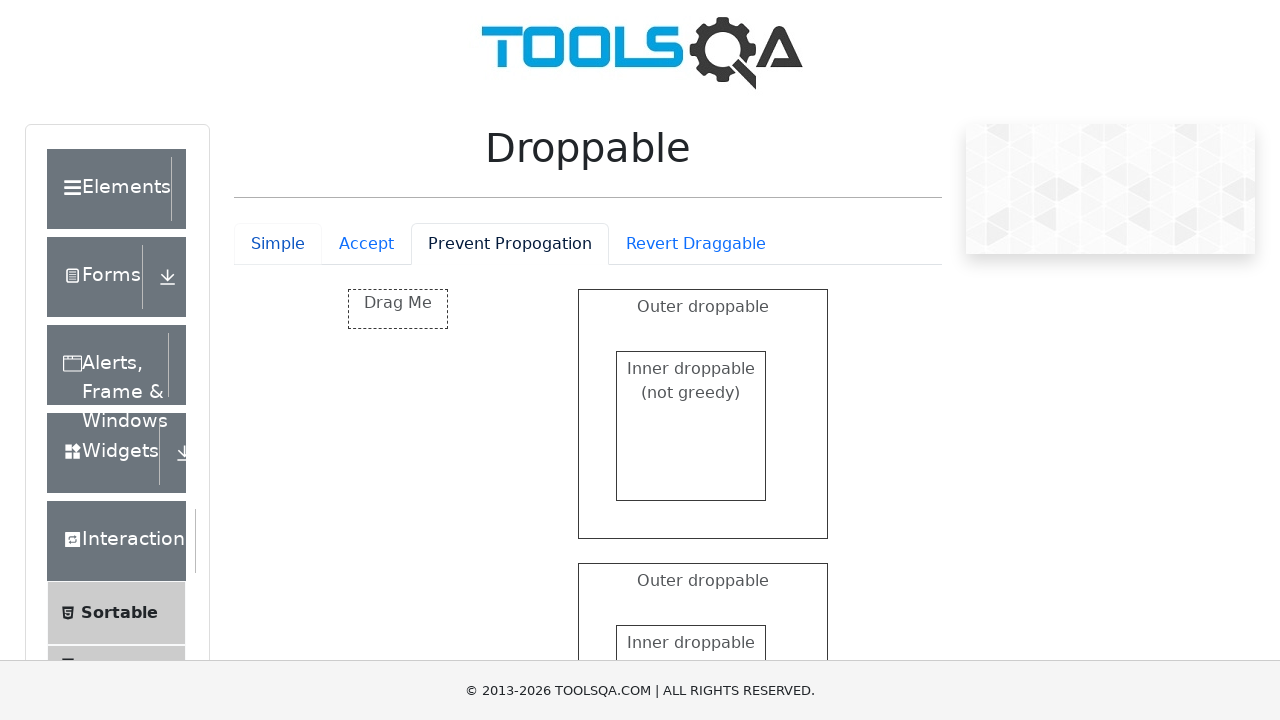

Waited for draggable element (#dragBox) to be visible
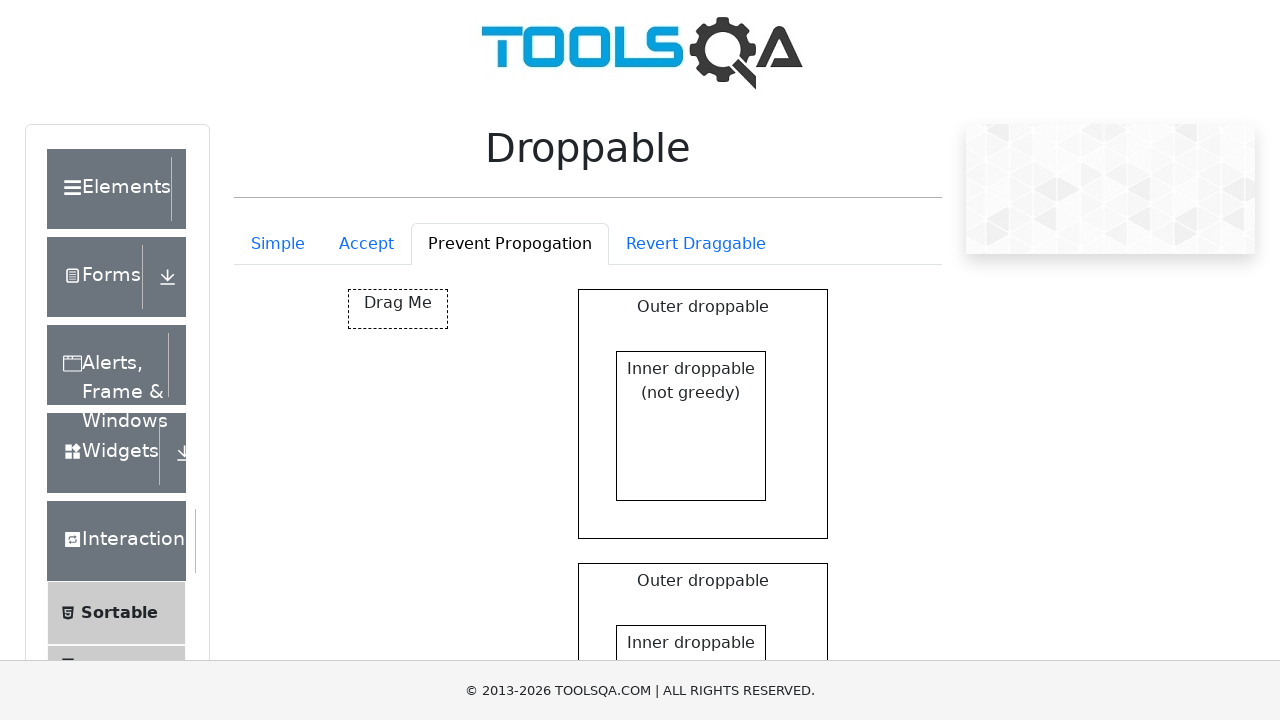

Located the draggable source element
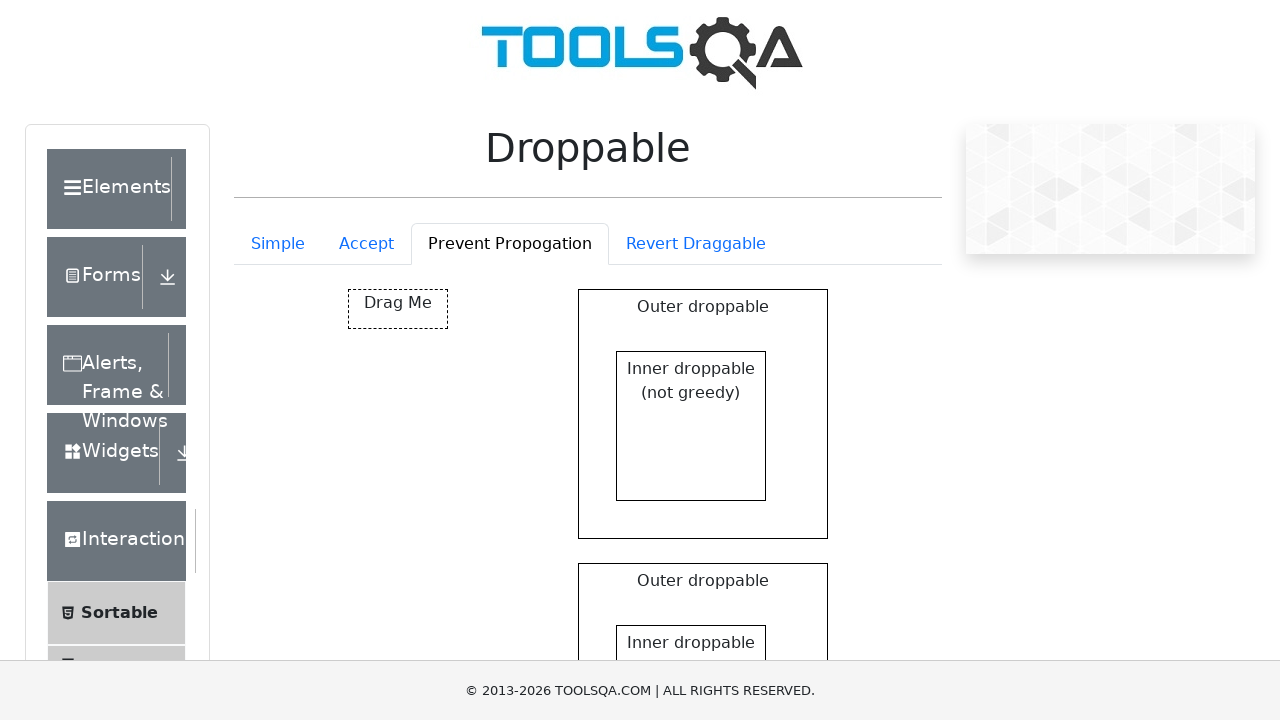

Retrieved bounding box of draggable element
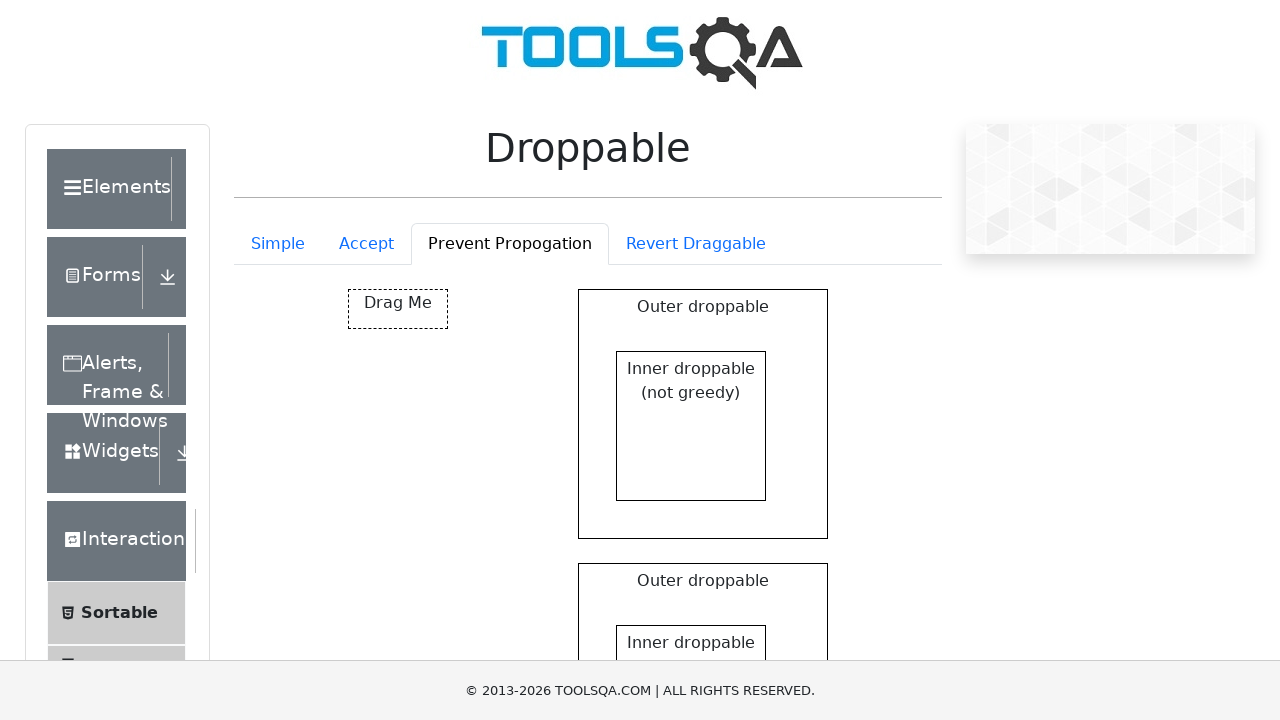

Moved mouse to center of draggable element at (398, 309)
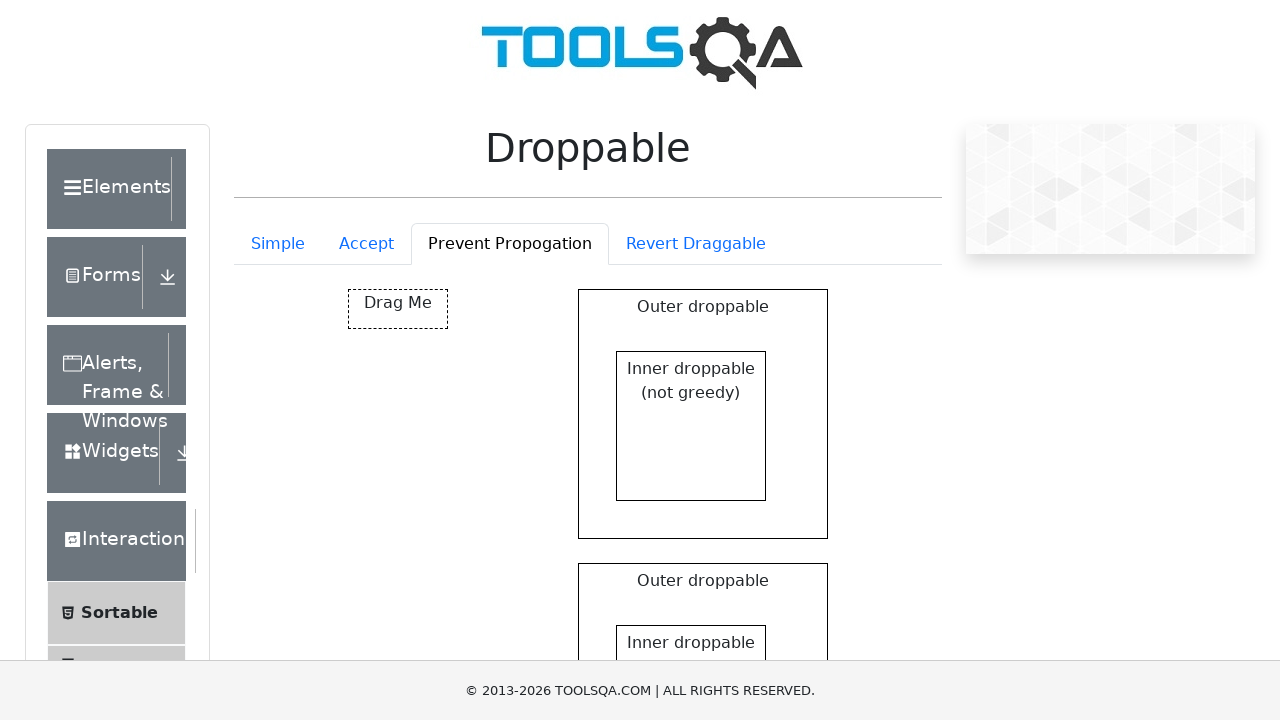

Pressed mouse button down to start drag at (398, 309)
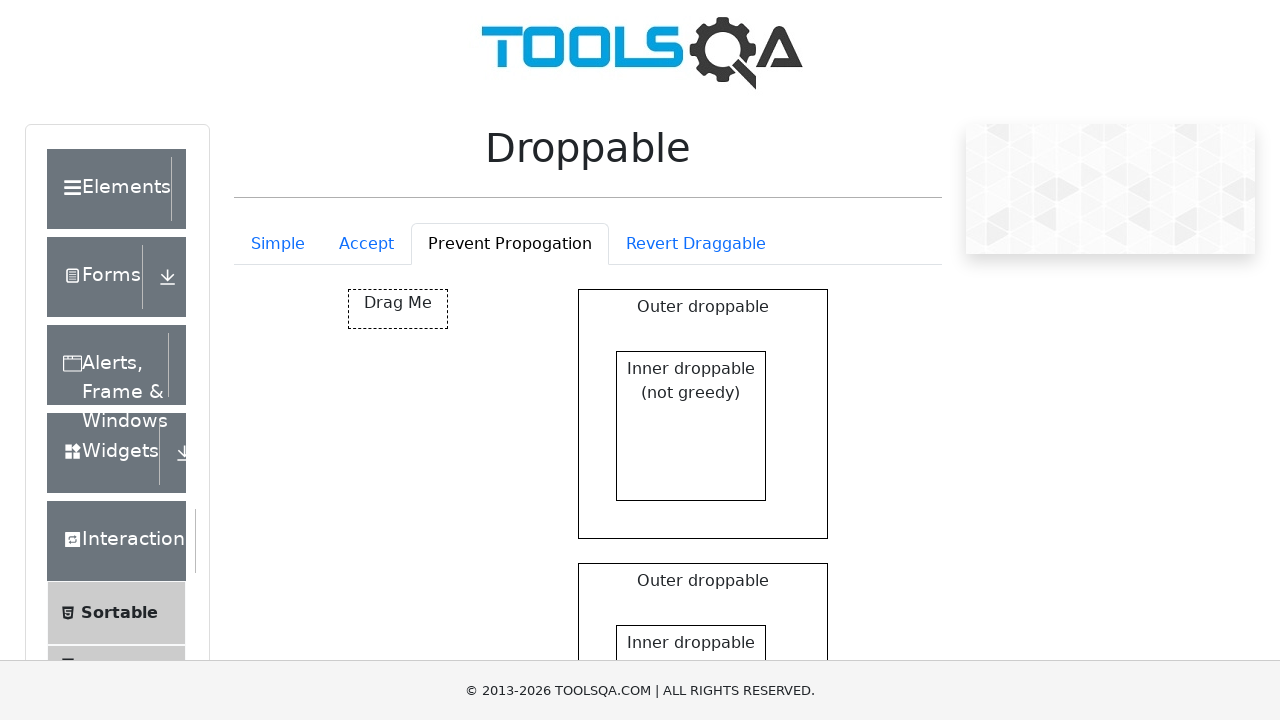

Moved mouse 300px to the right while dragging at (648, 289)
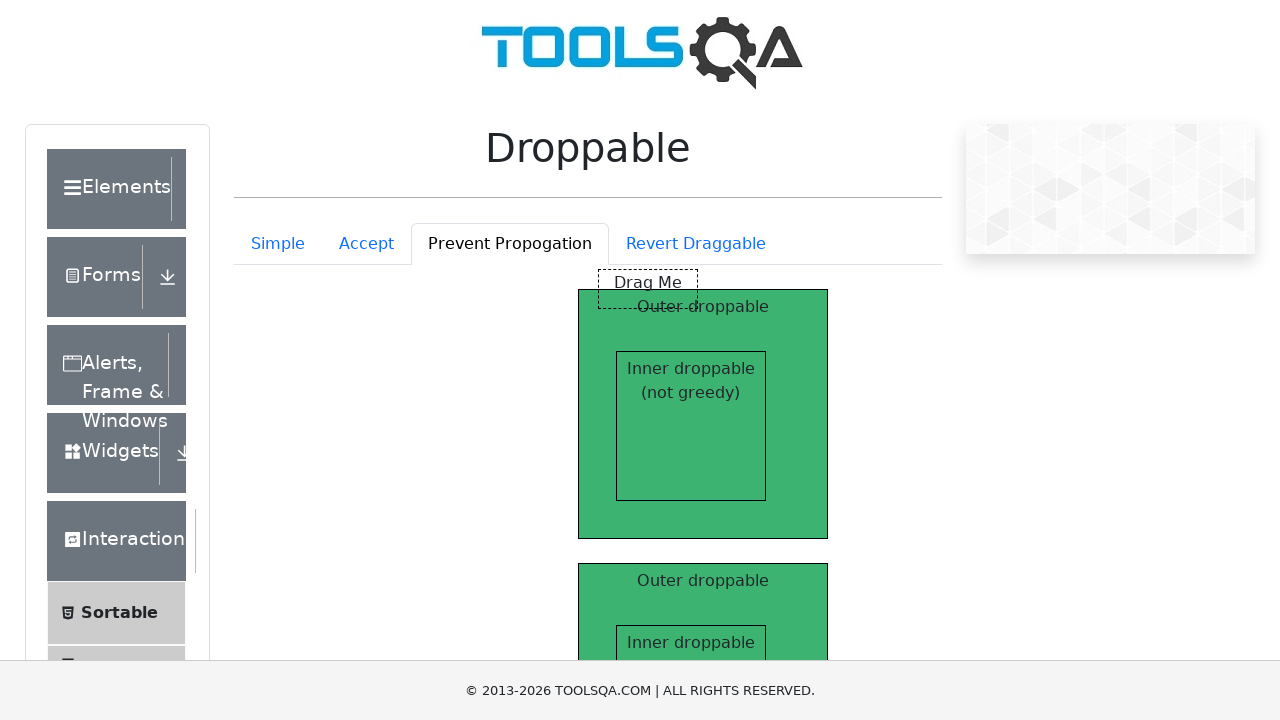

Released mouse button to complete drag operation on non-greedy outer drop box at (648, 289)
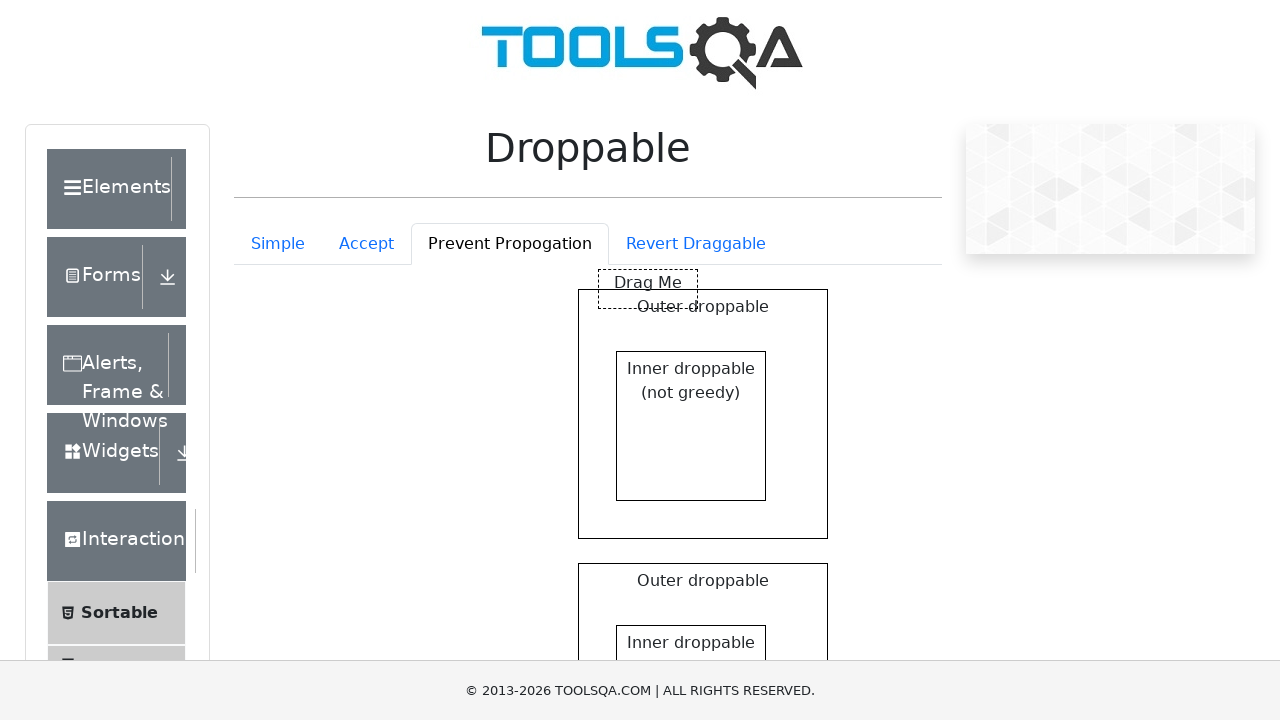

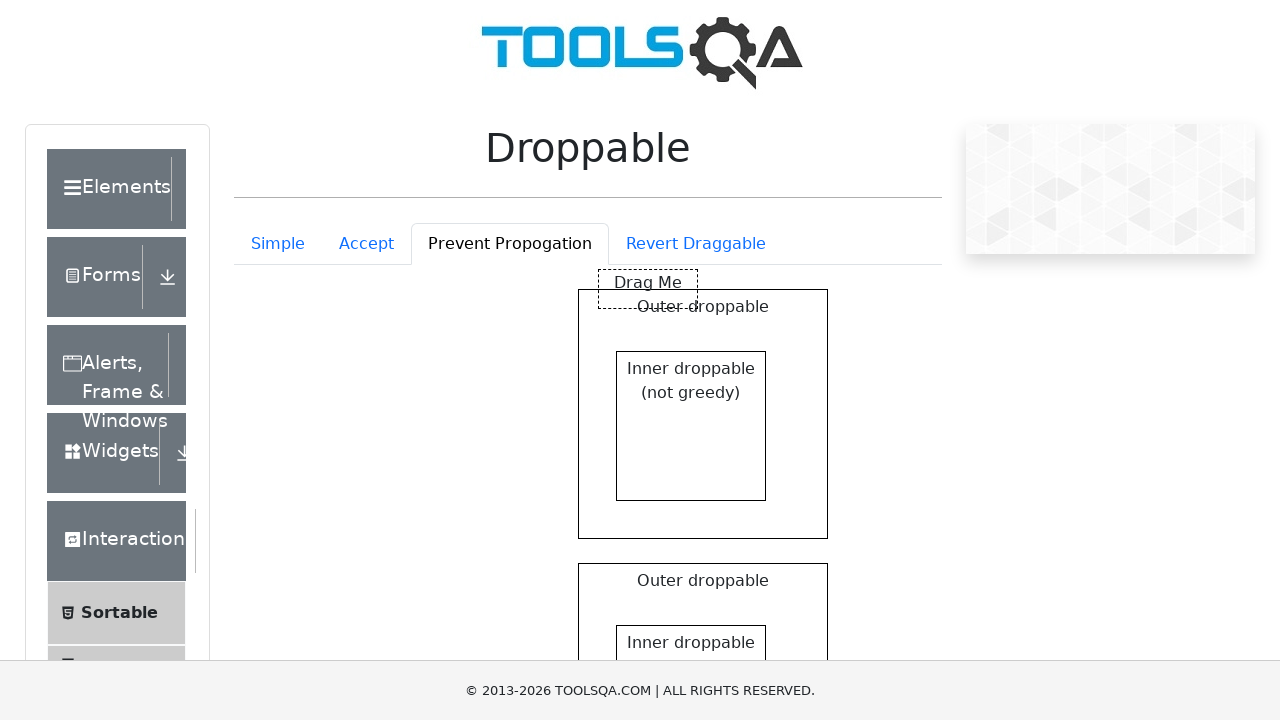